Tests the profile page logout functionality by clicking on Profile link and then the logout button

Starting URL: https://erikdark.github.io/zachet_selenium_01/

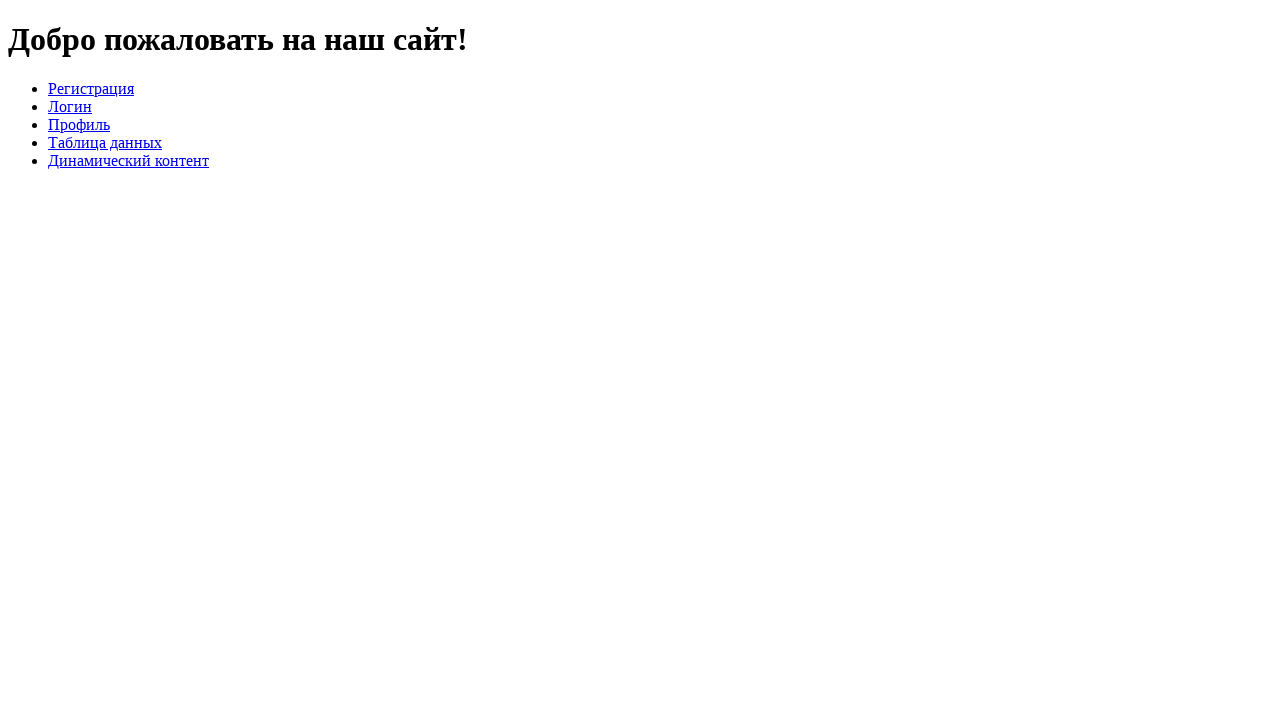

Clicked on Profile link at (79, 124) on text=Профиль
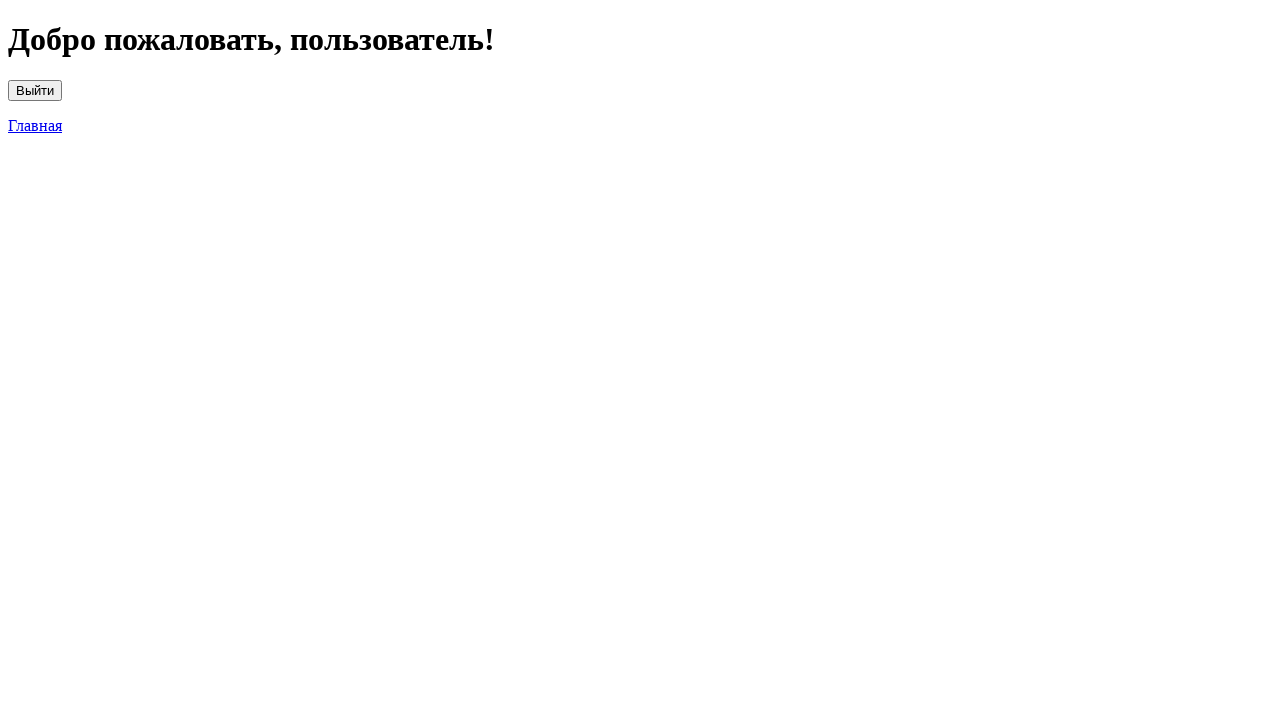

Clicked logout button at (35, 90) on #logout-button
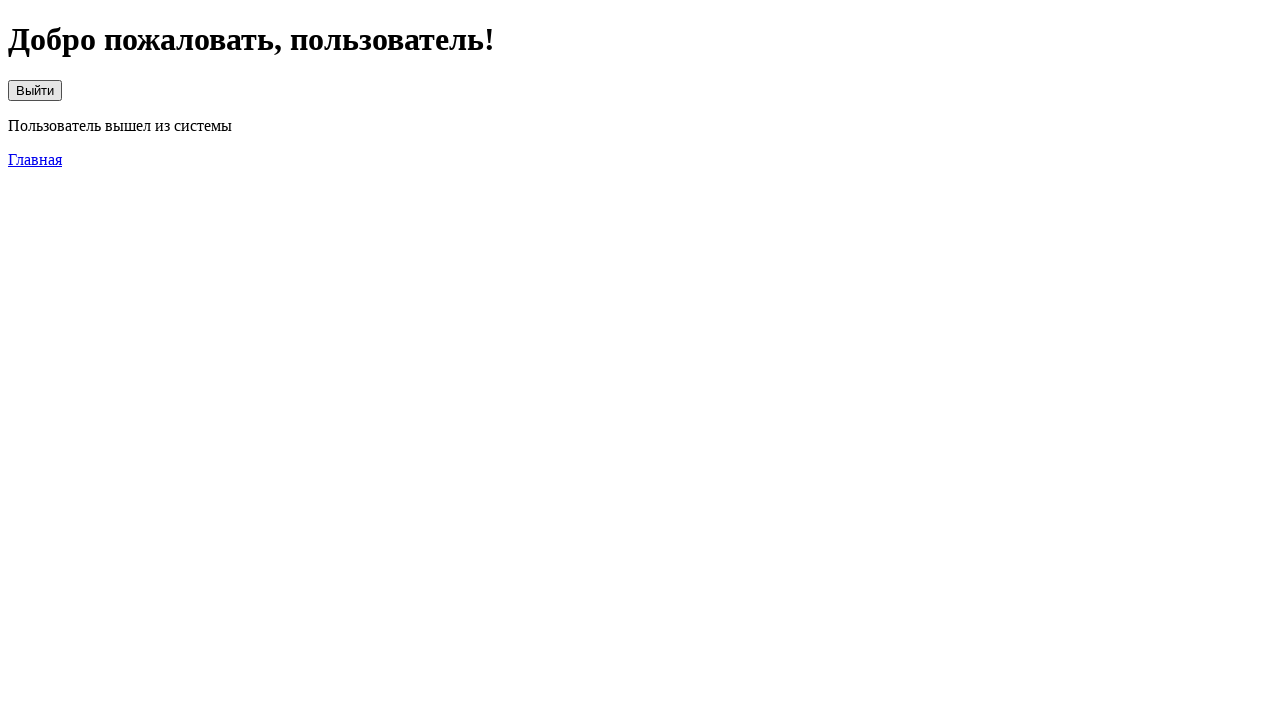

Logout message appeared
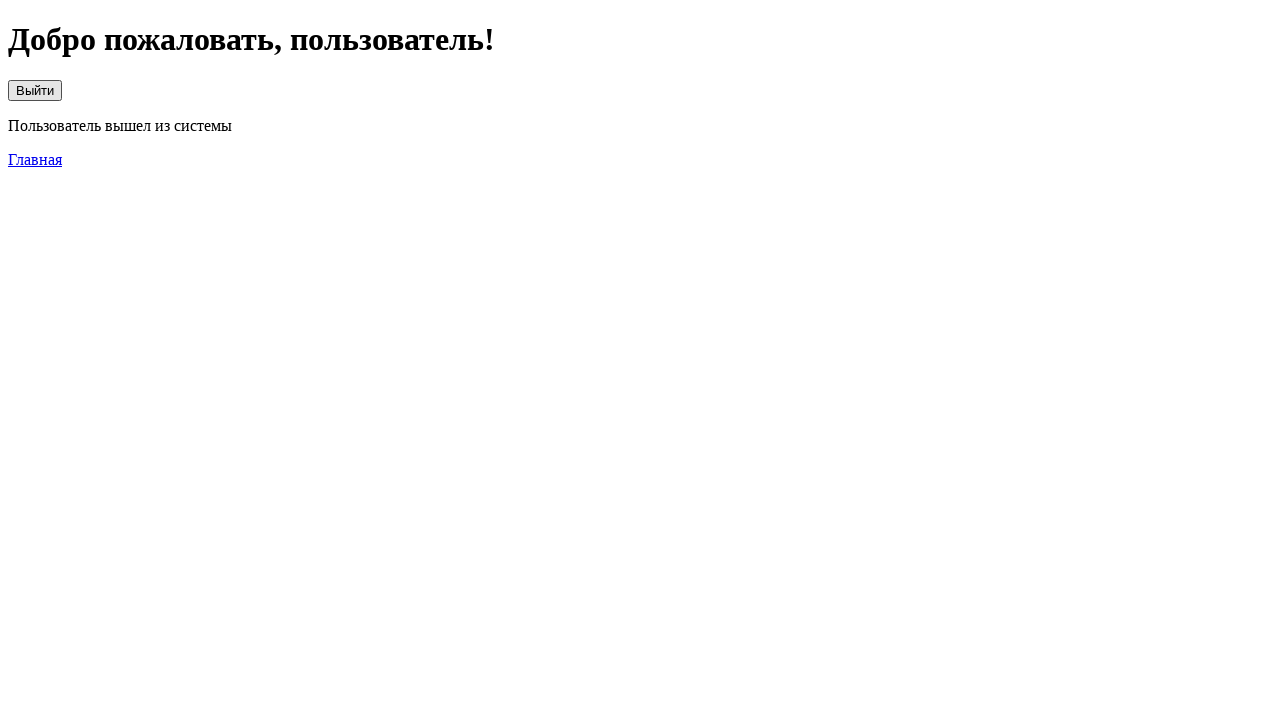

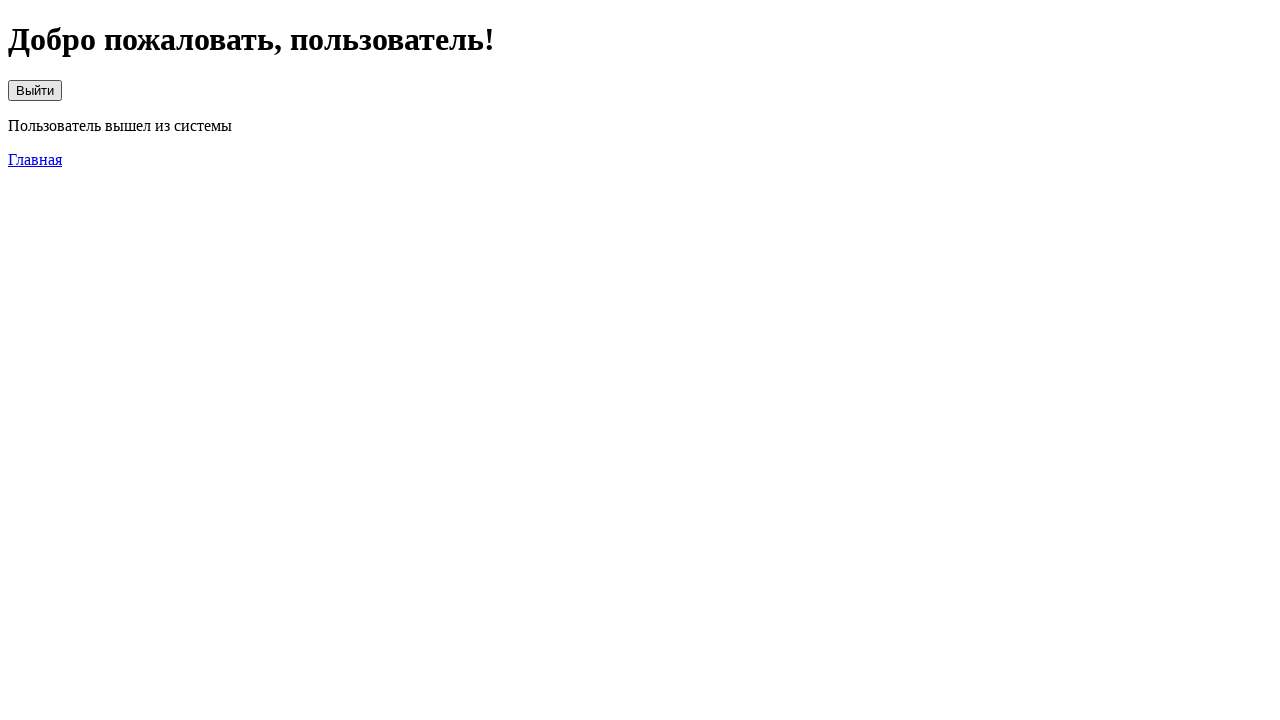